Tests navigation functionality by clicking each link in the LinkList1 section and navigating back to verify link traversal

Starting URL: https://omayo.blogspot.com/

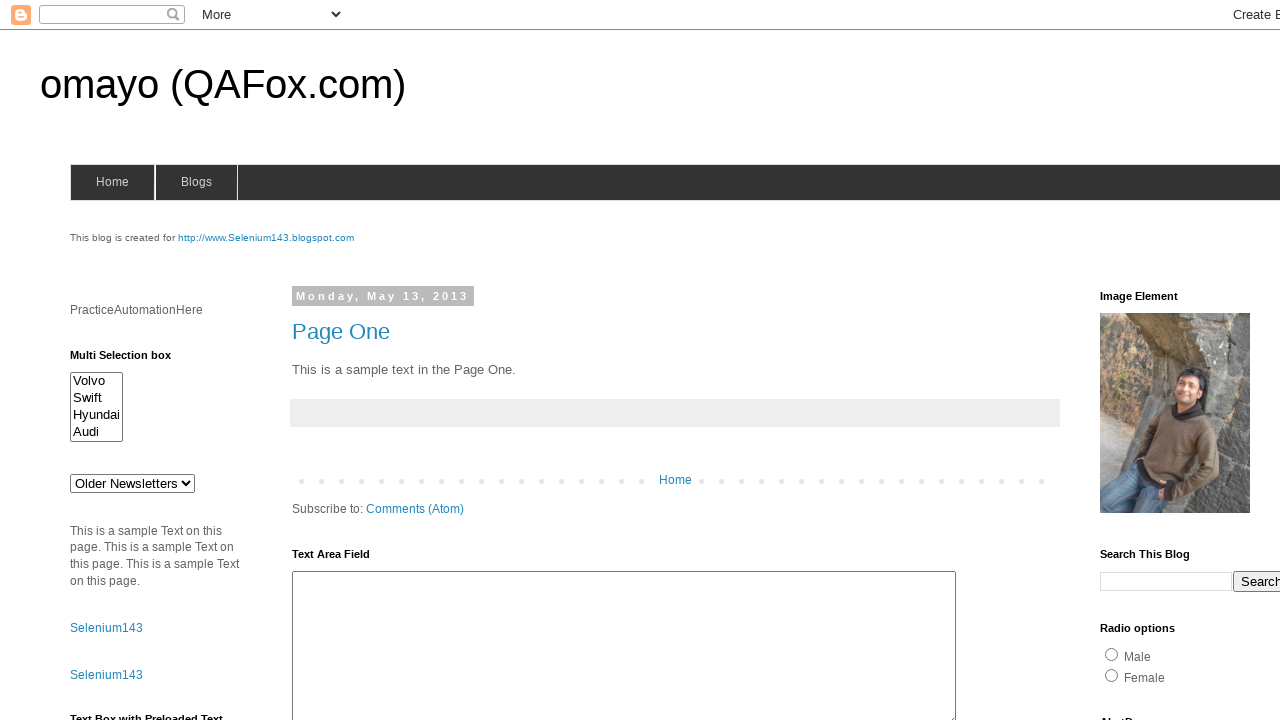

Retrieved all links from LinkList1 section
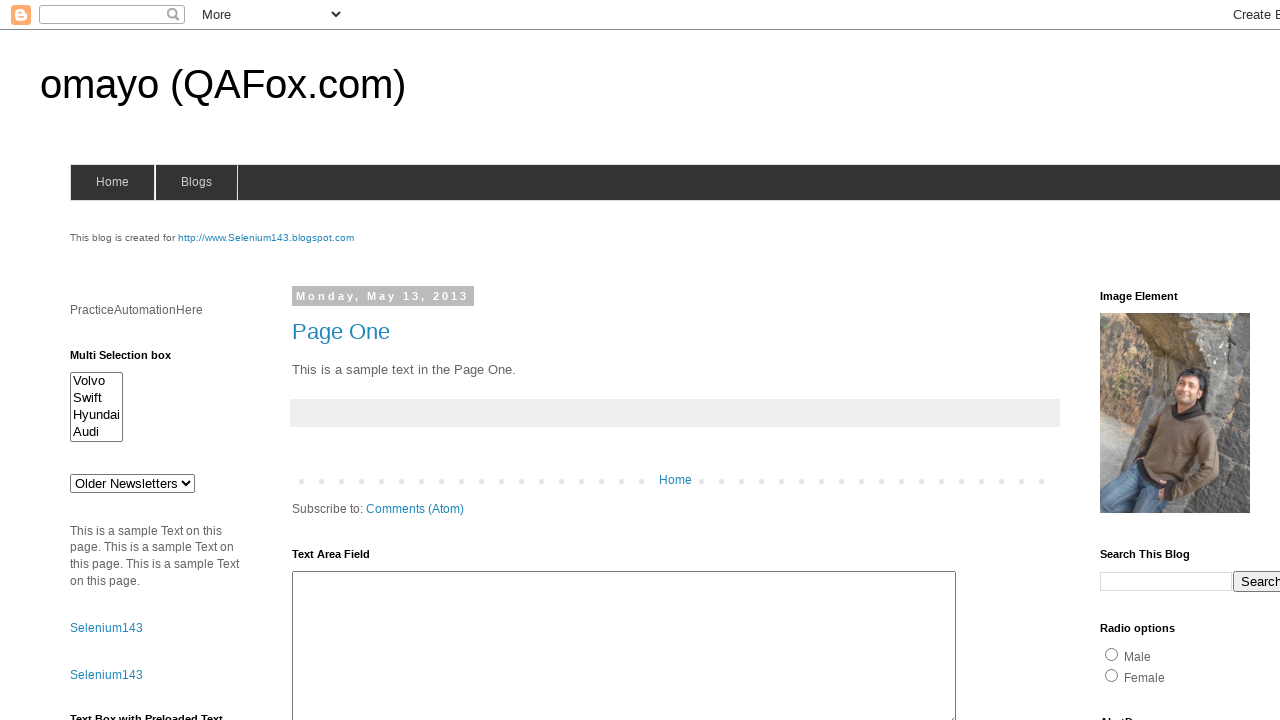

Stored link count: 5 links found in LinkList1
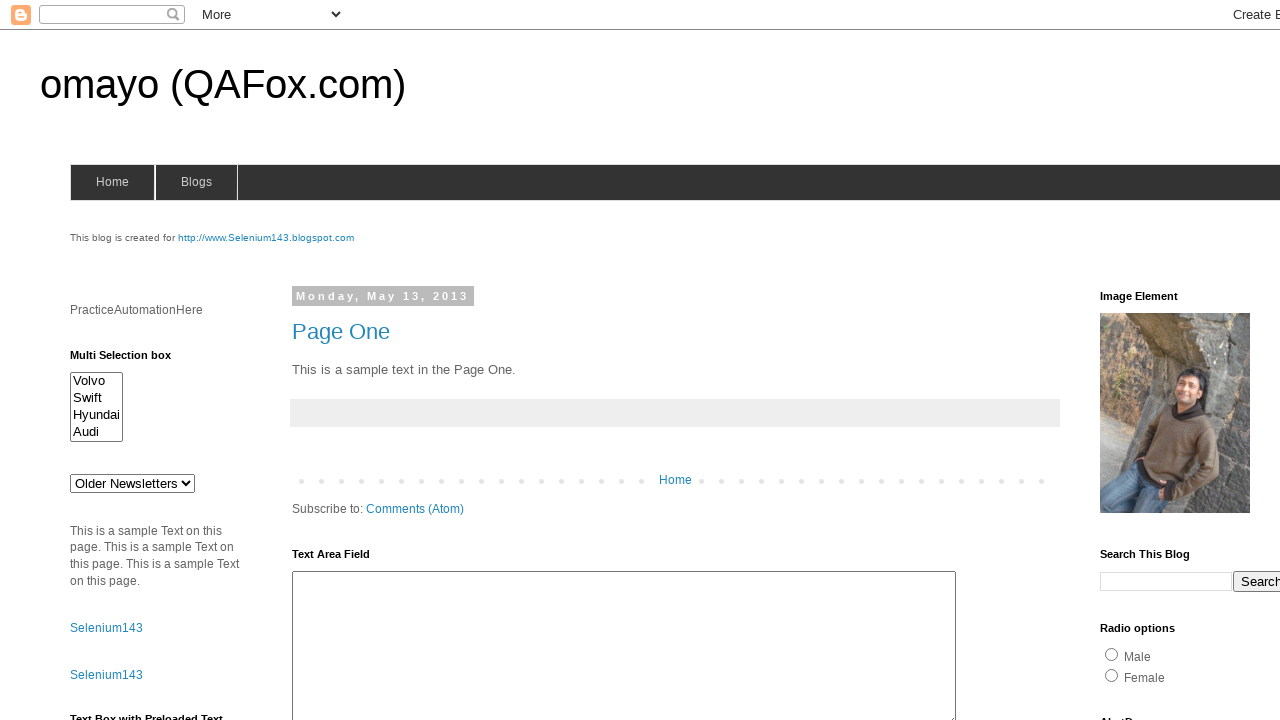

Located link 1 of 5 in LinkList1
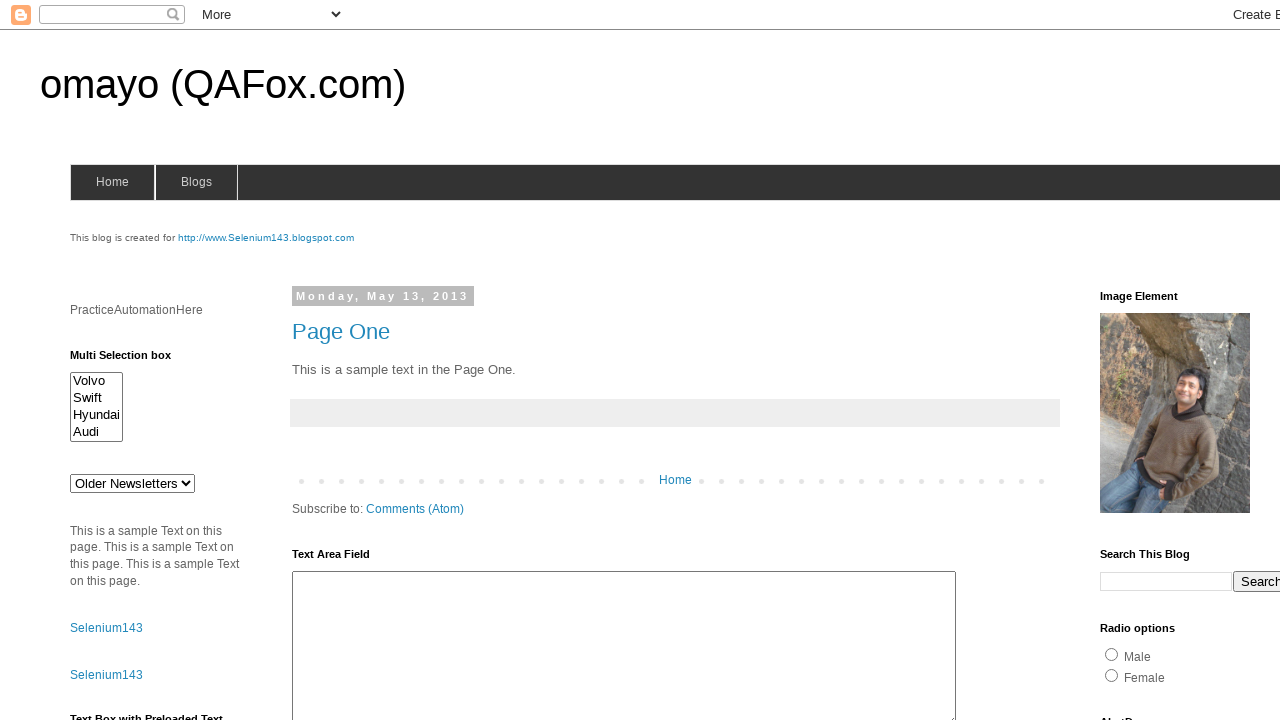

Clicked link 1 at (1160, 360) on div#LinkList1 a >> nth=0
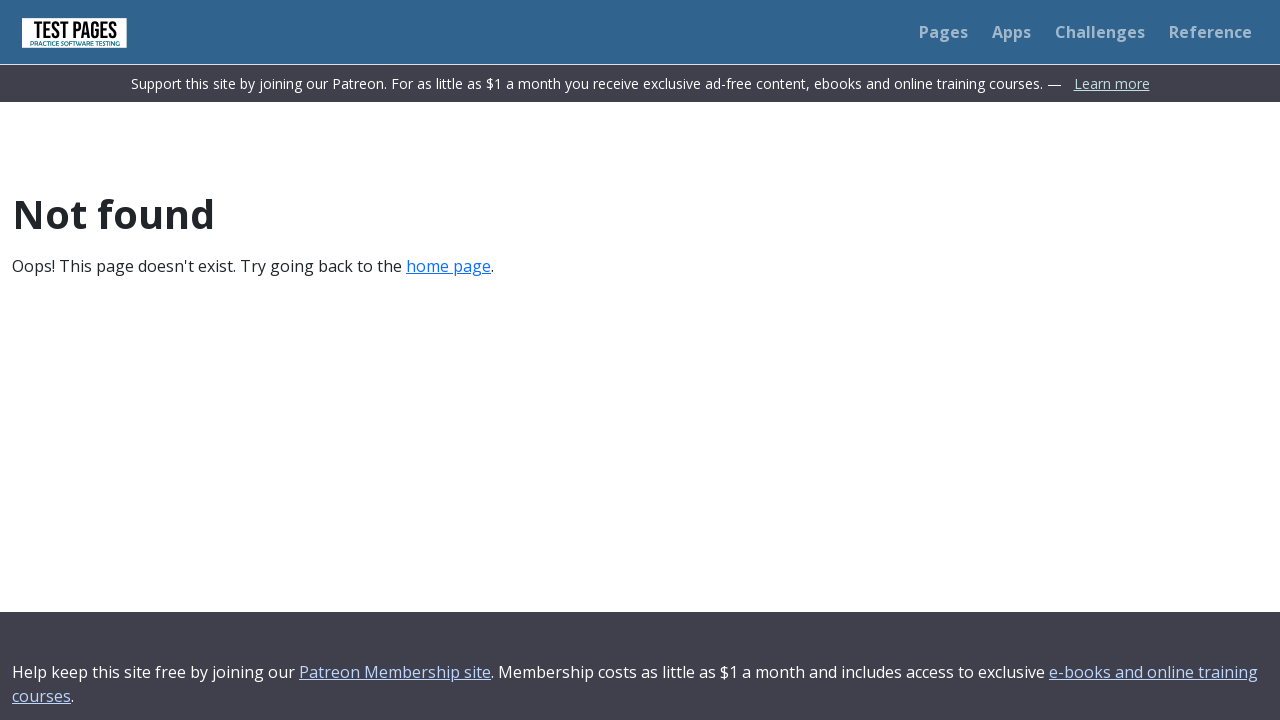

Page loaded after clicking link 1
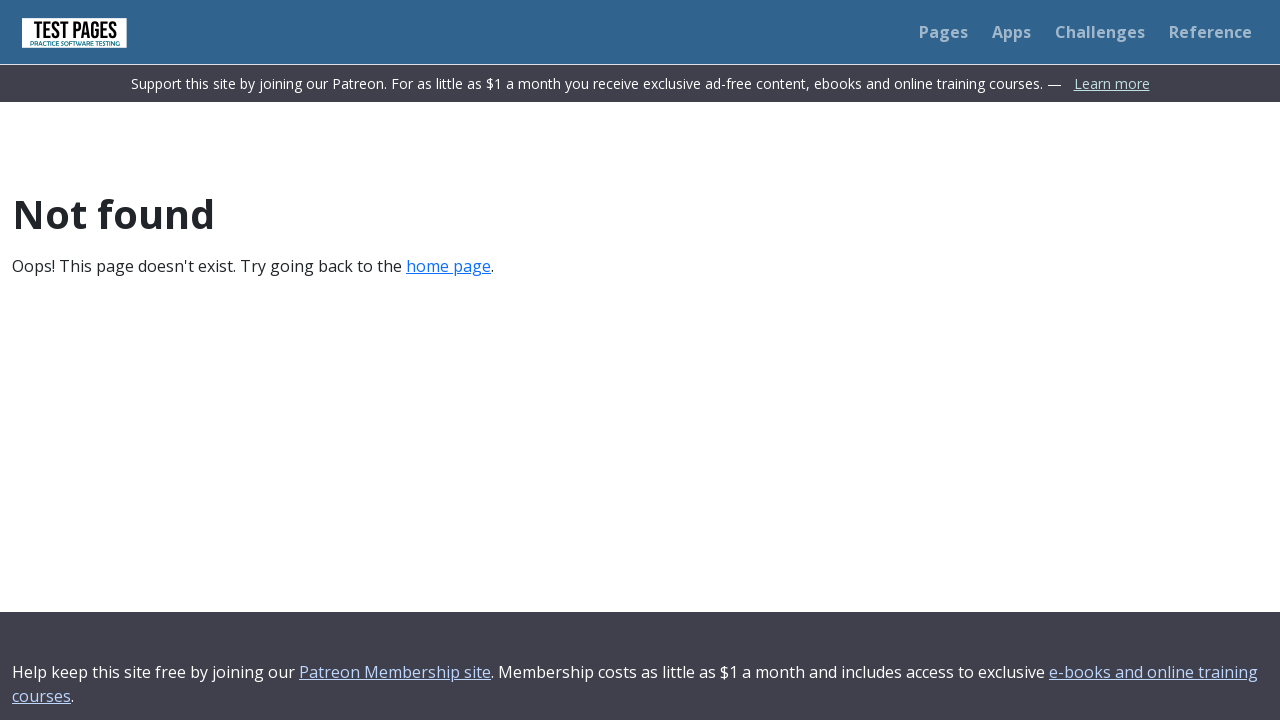

Navigated back from link 1
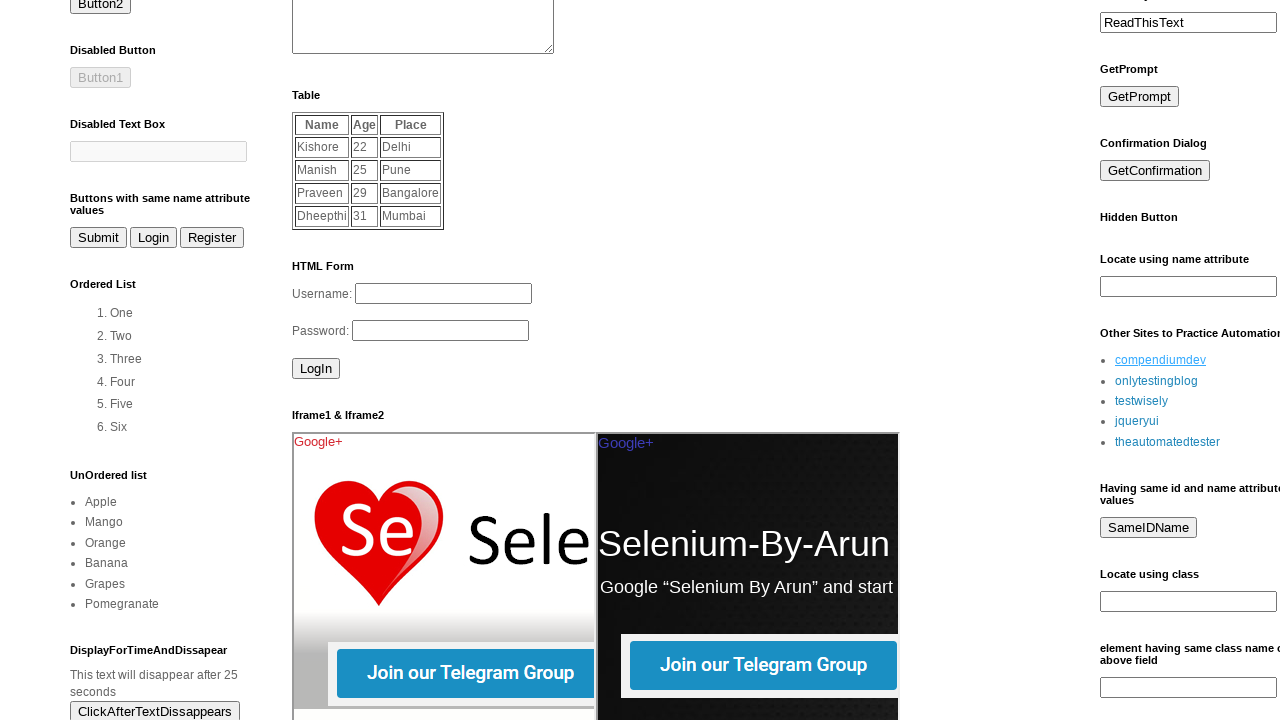

Main page reloaded after navigating back from link 1
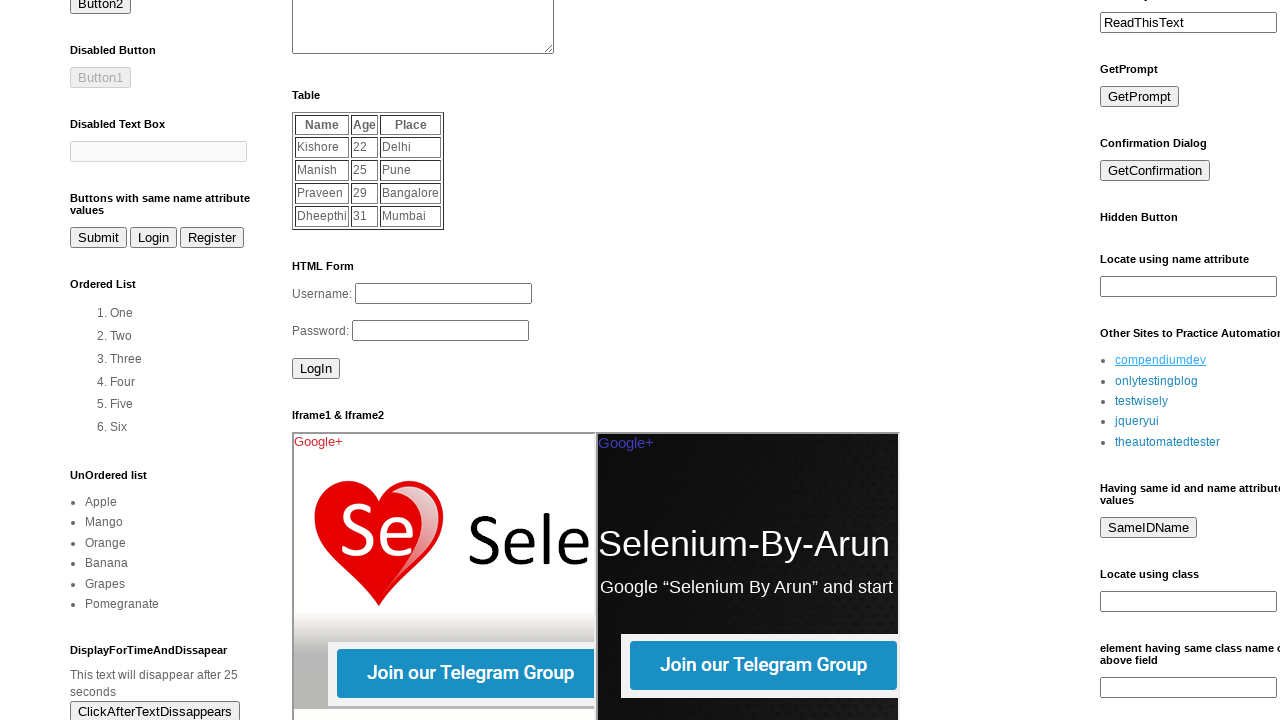

Located link 2 of 5 in LinkList1
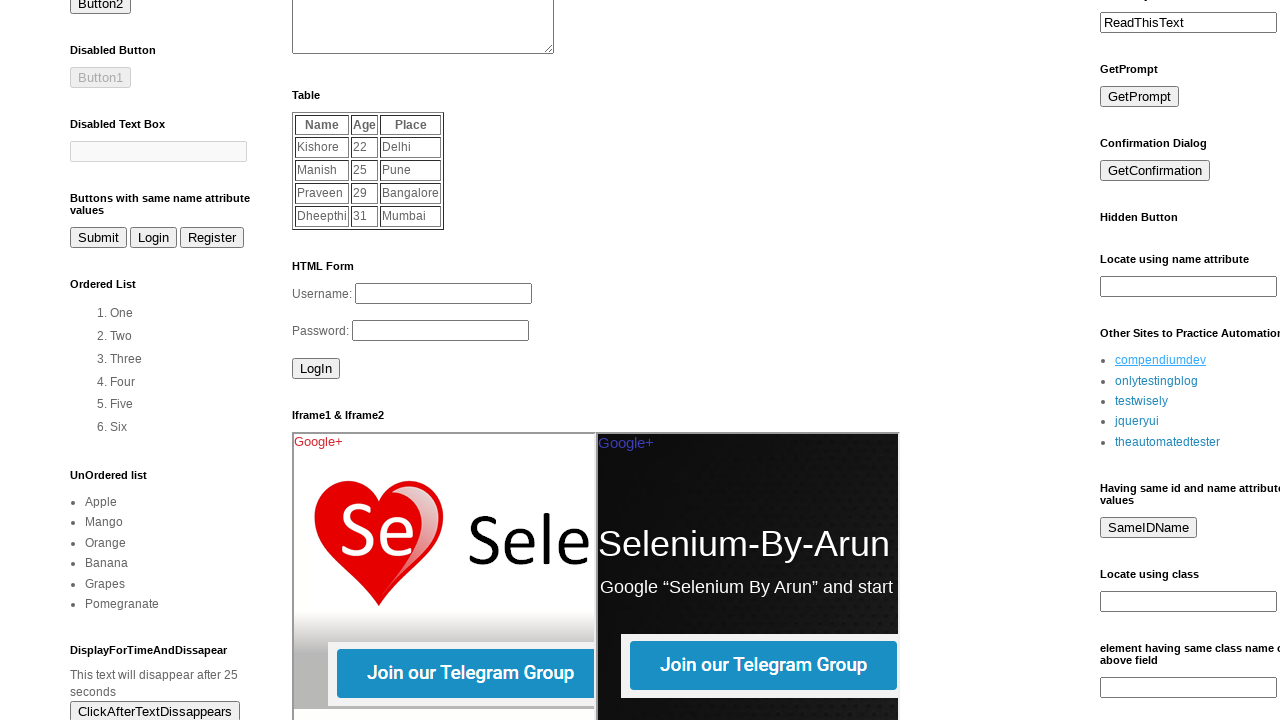

Clicked link 2 at (1156, 381) on div#LinkList1 a >> nth=1
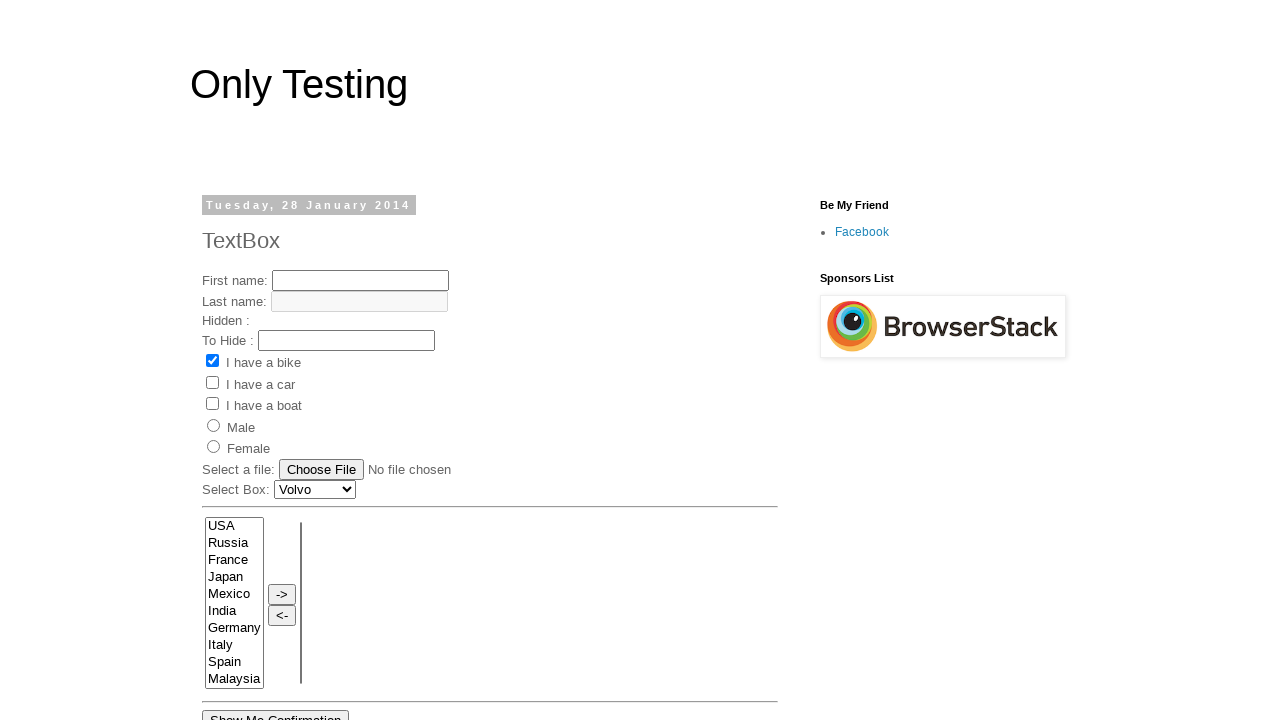

Page loaded after clicking link 2
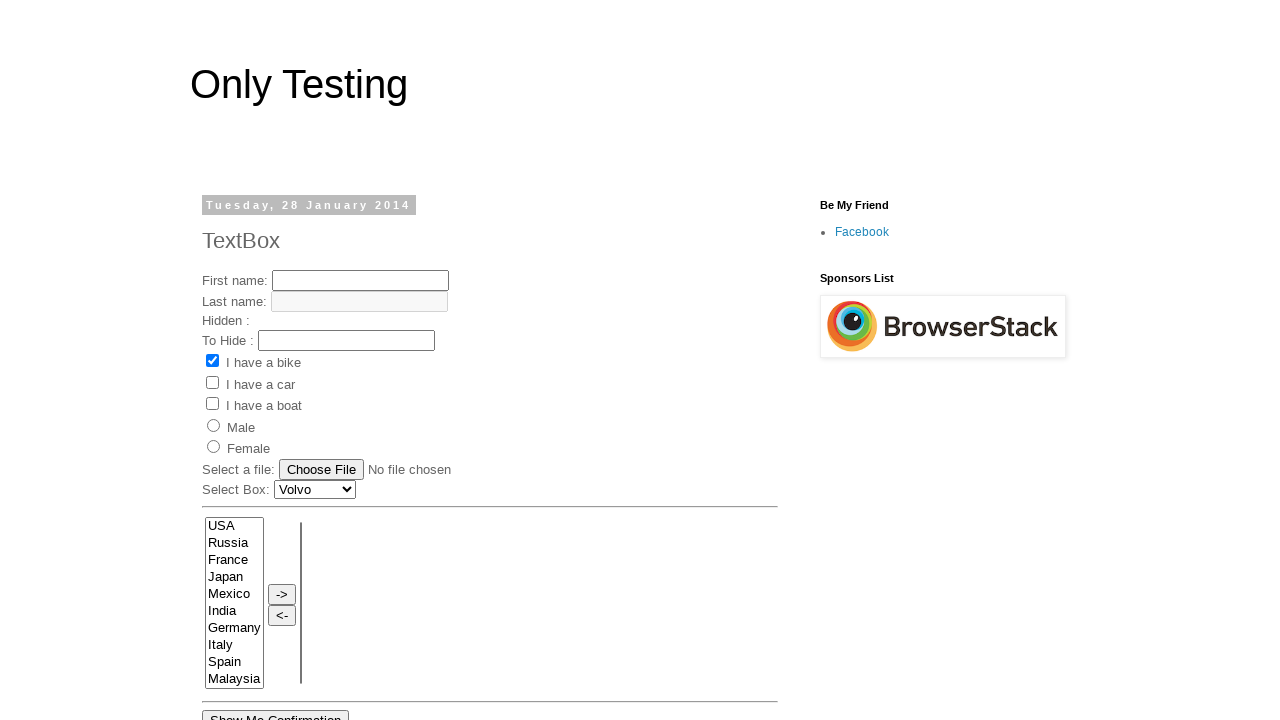

Navigated back from link 2
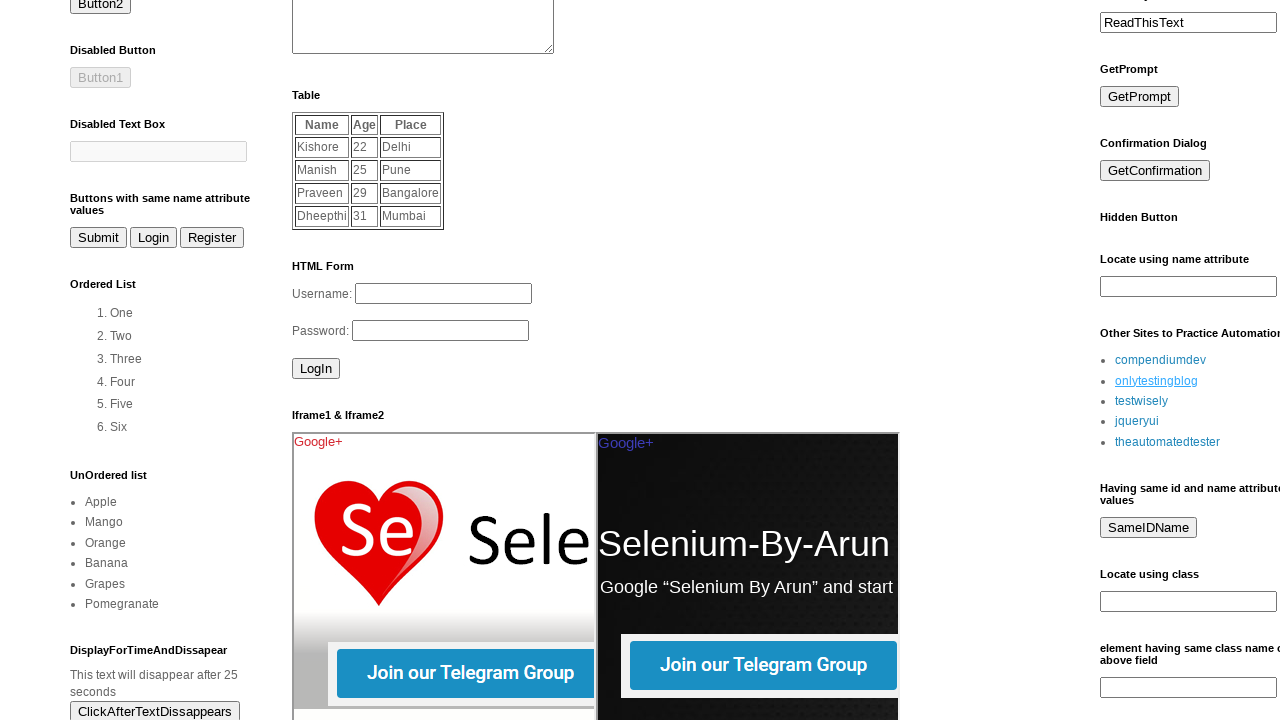

Main page reloaded after navigating back from link 2
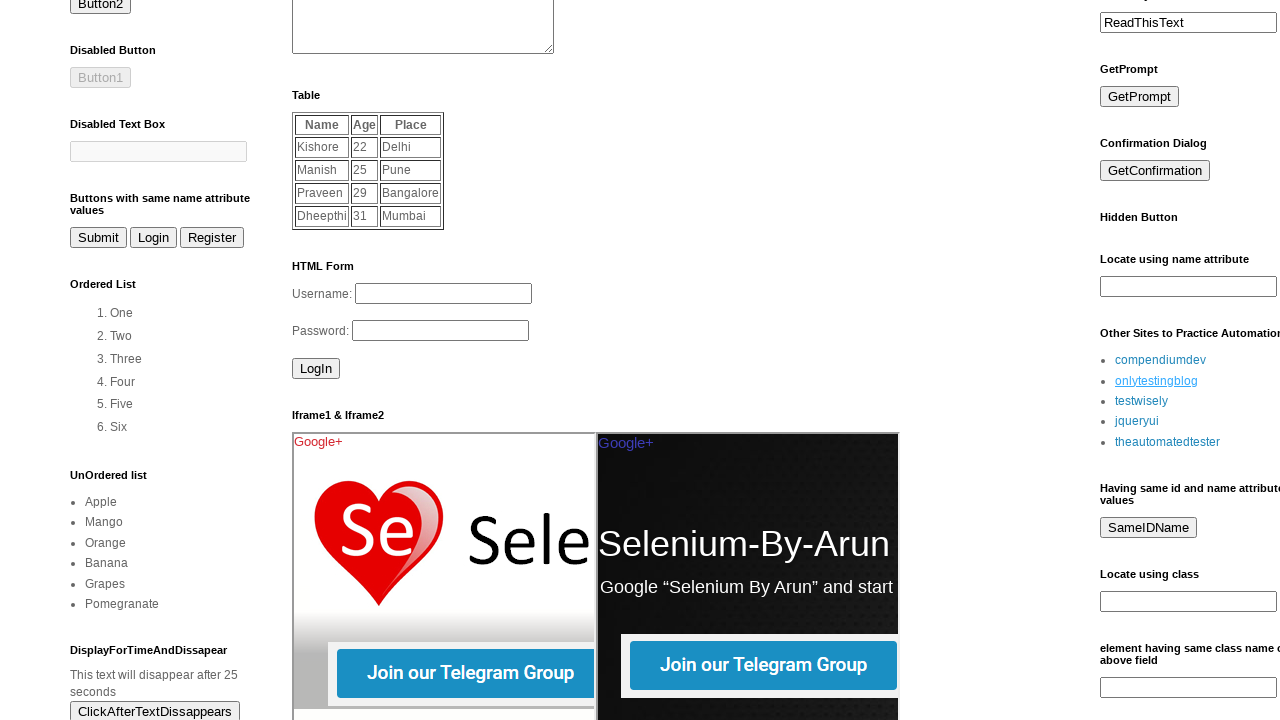

Located link 3 of 5 in LinkList1
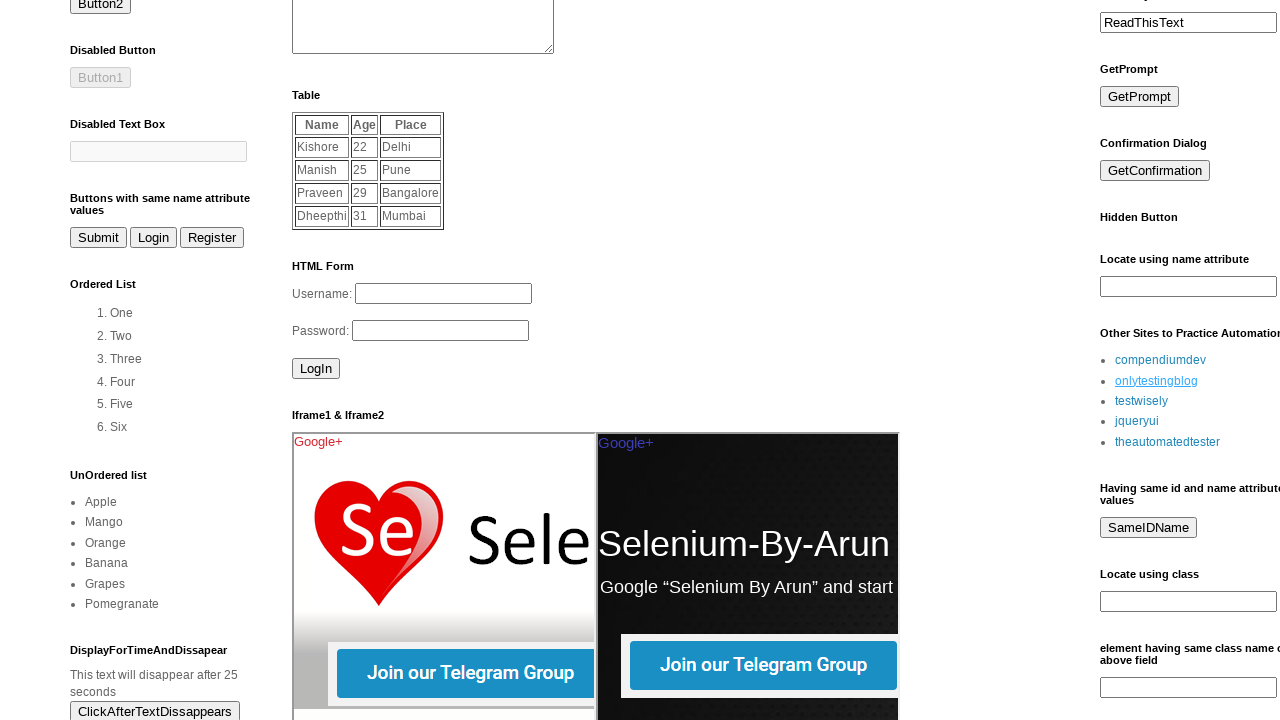

Clicked link 3 at (1142, 401) on div#LinkList1 a >> nth=2
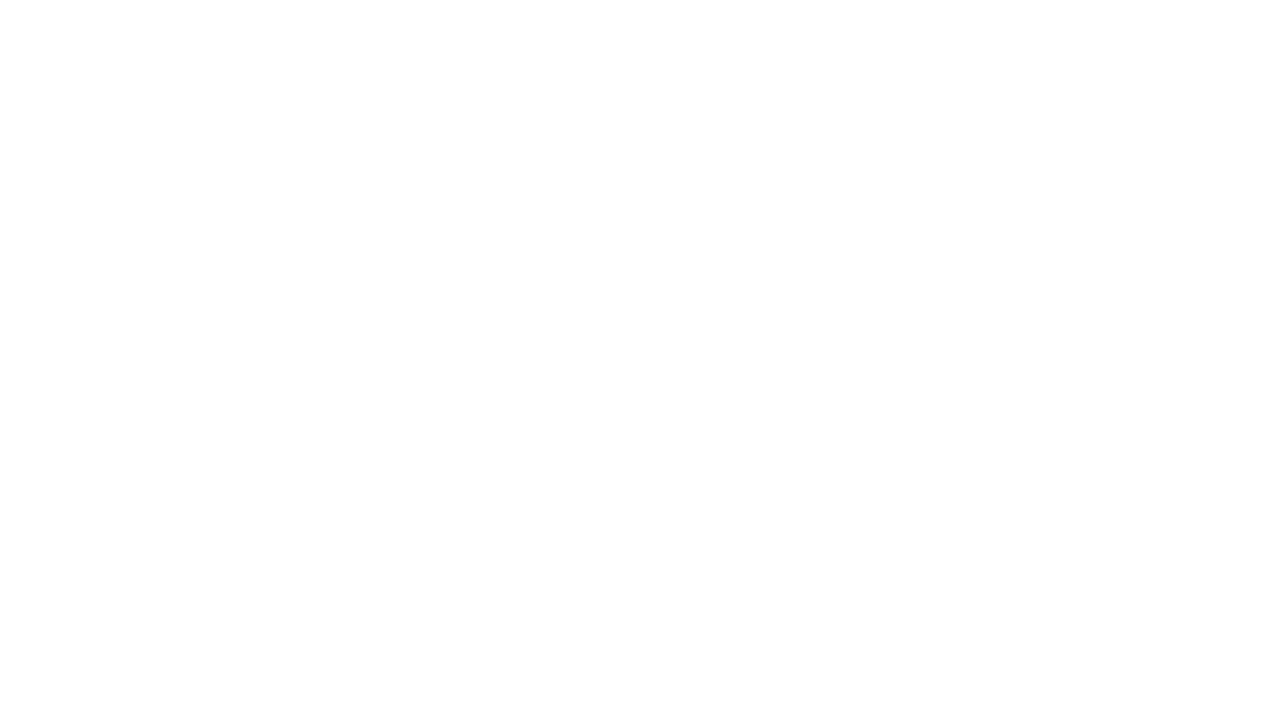

Page loaded after clicking link 3
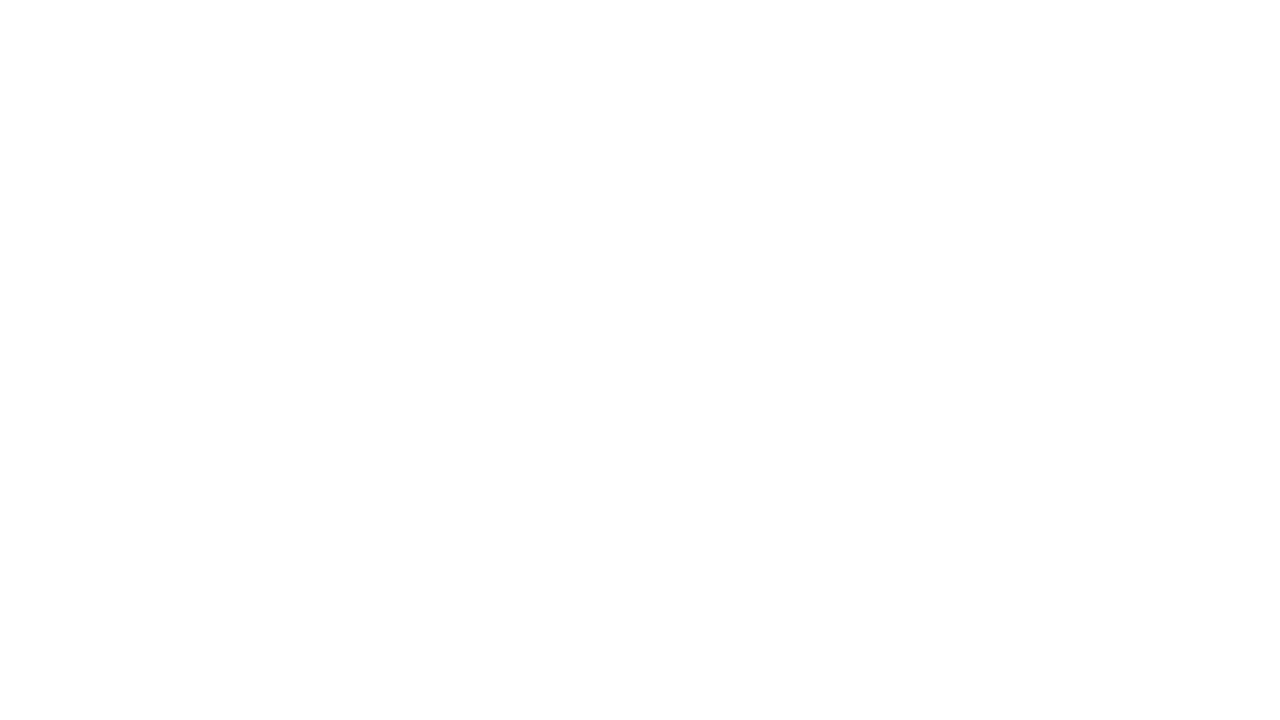

Navigated back from link 3
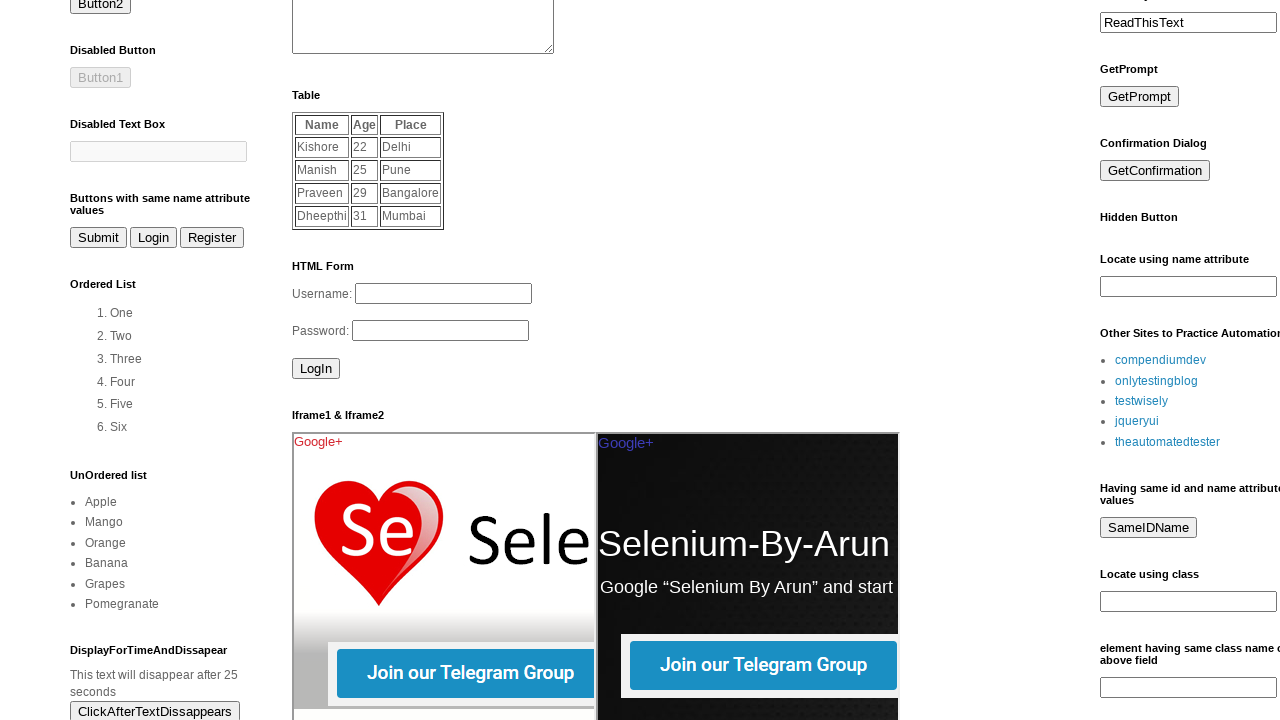

Main page reloaded after navigating back from link 3
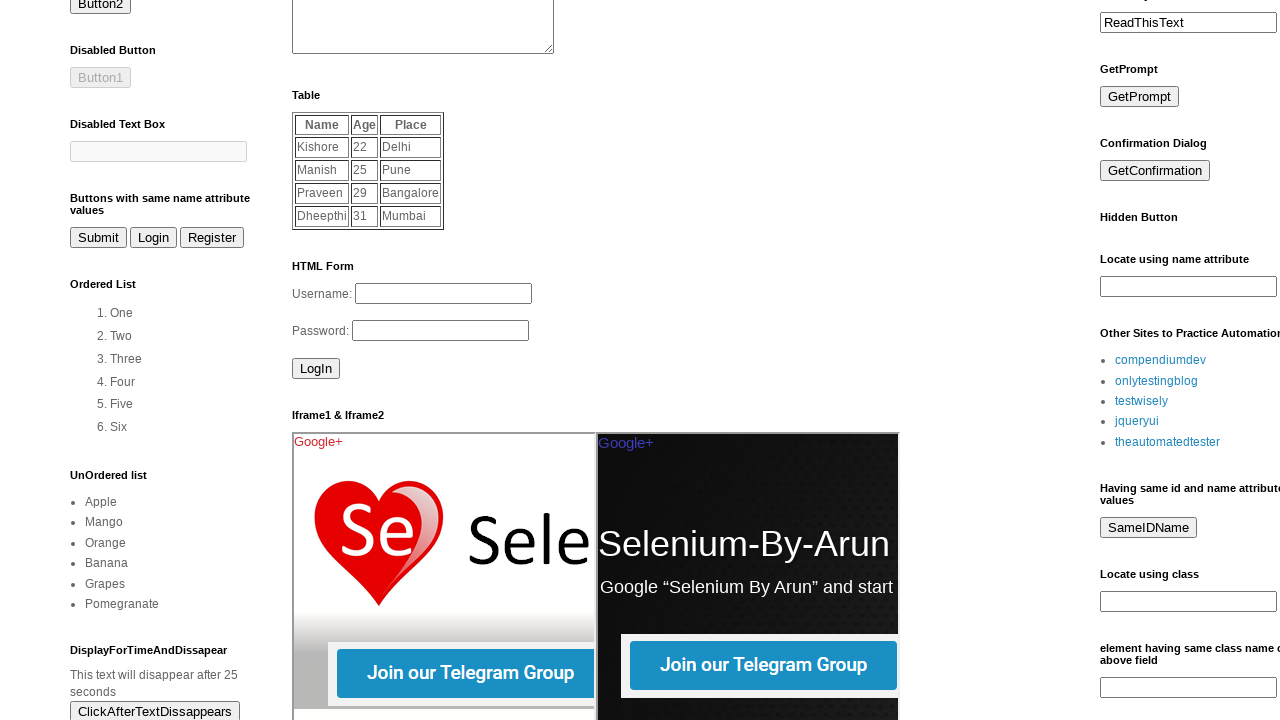

Located link 4 of 5 in LinkList1
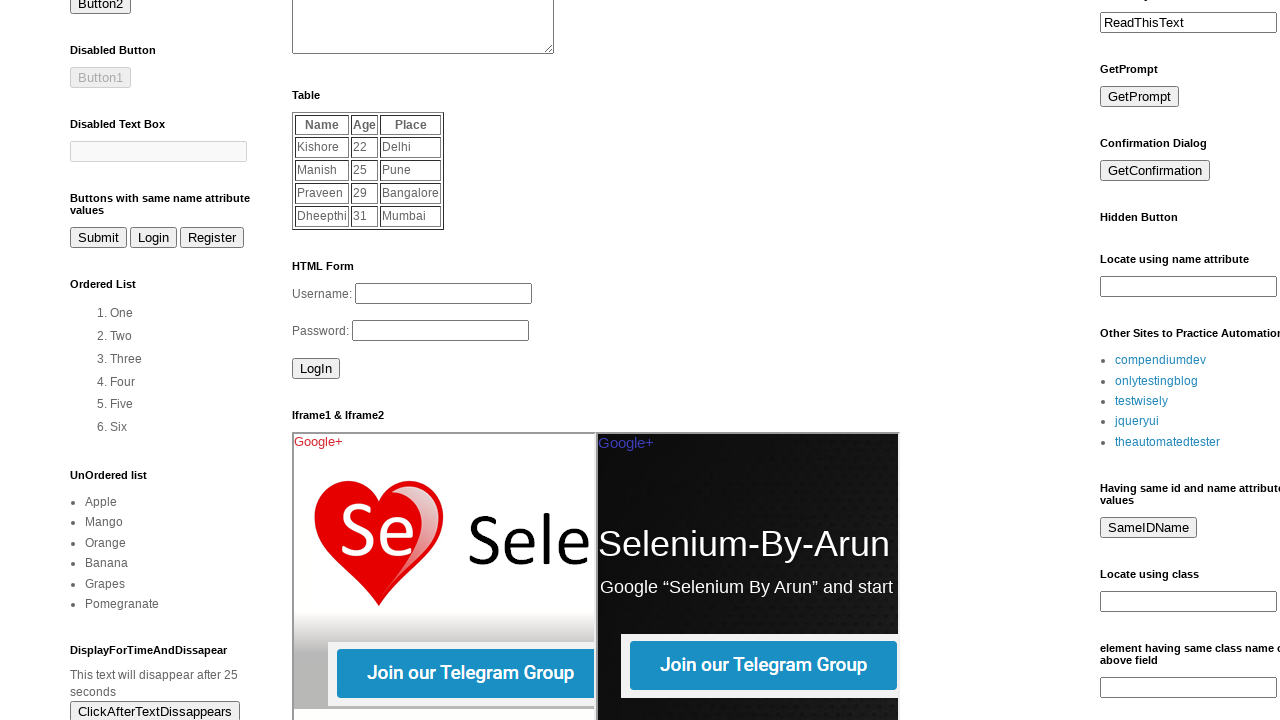

Clicked link 4 at (1137, 421) on div#LinkList1 a >> nth=3
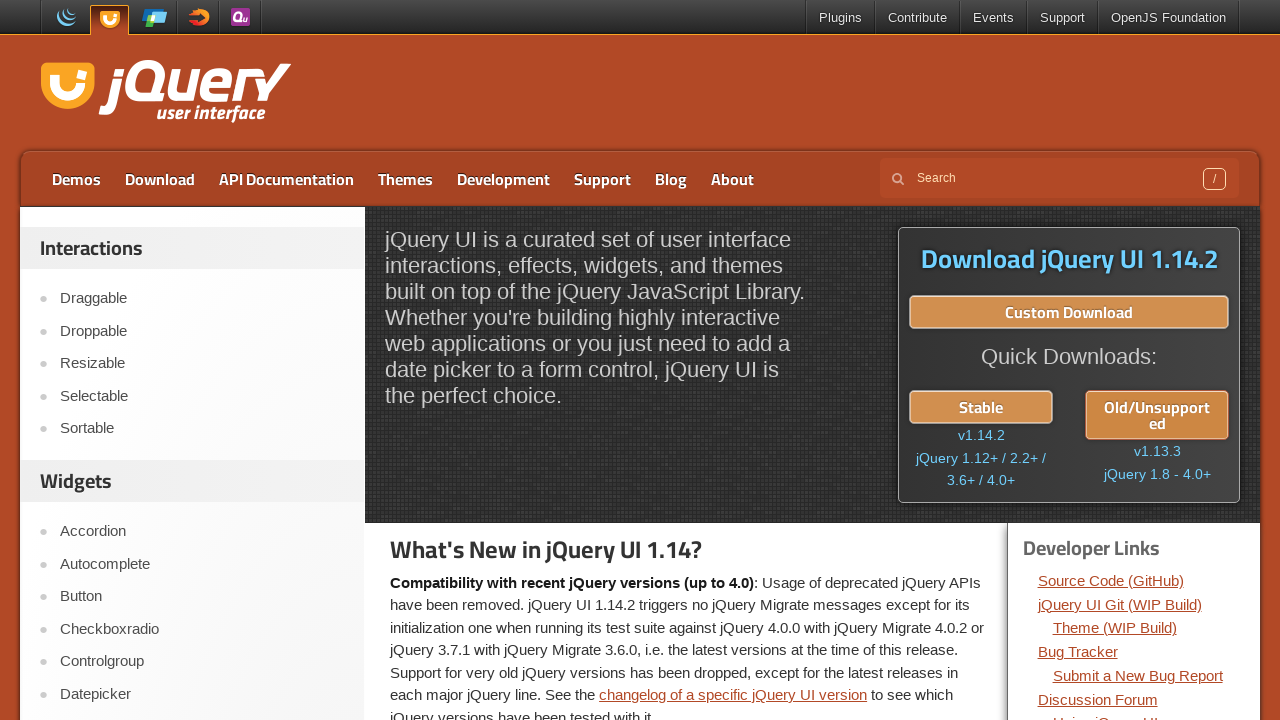

Page loaded after clicking link 4
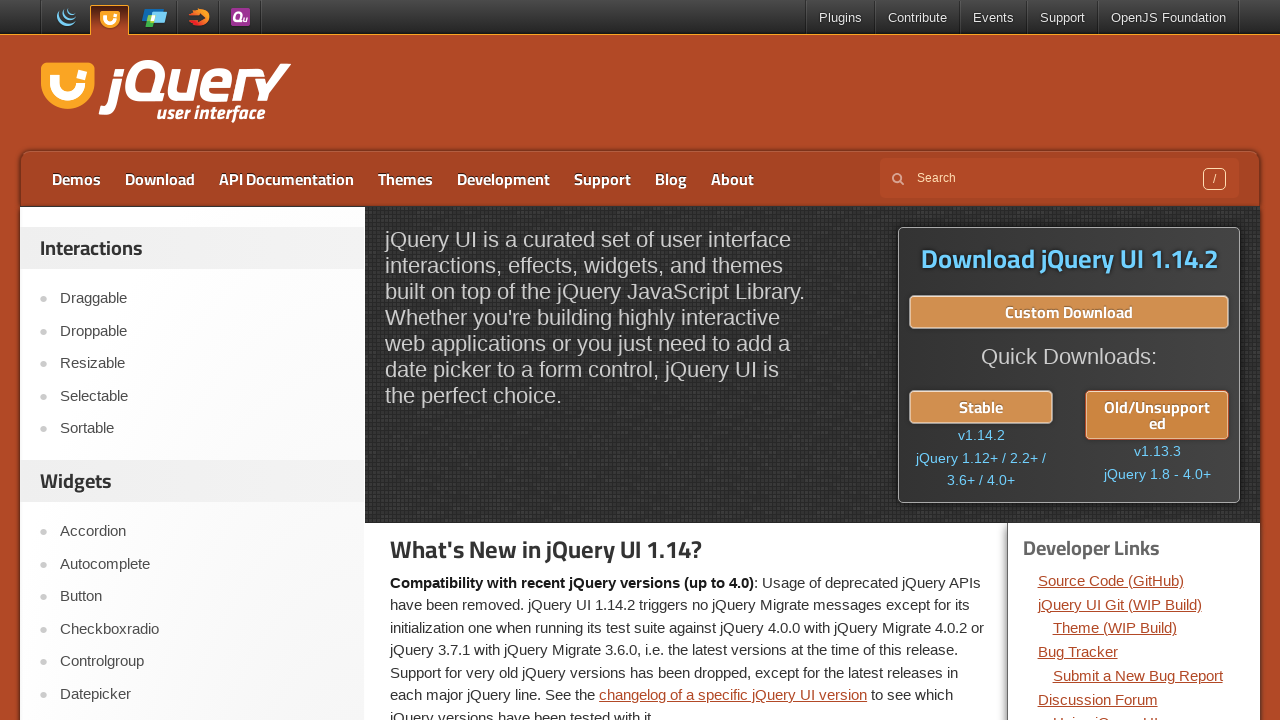

Navigated back from link 4
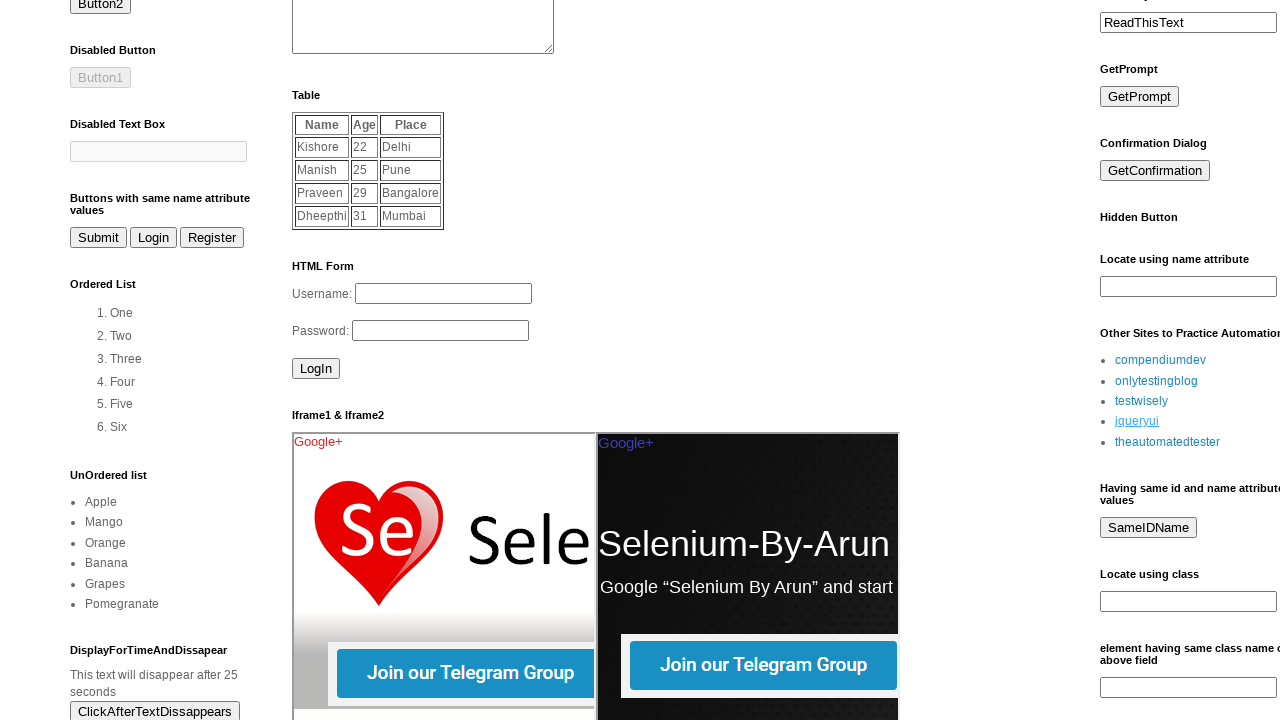

Main page reloaded after navigating back from link 4
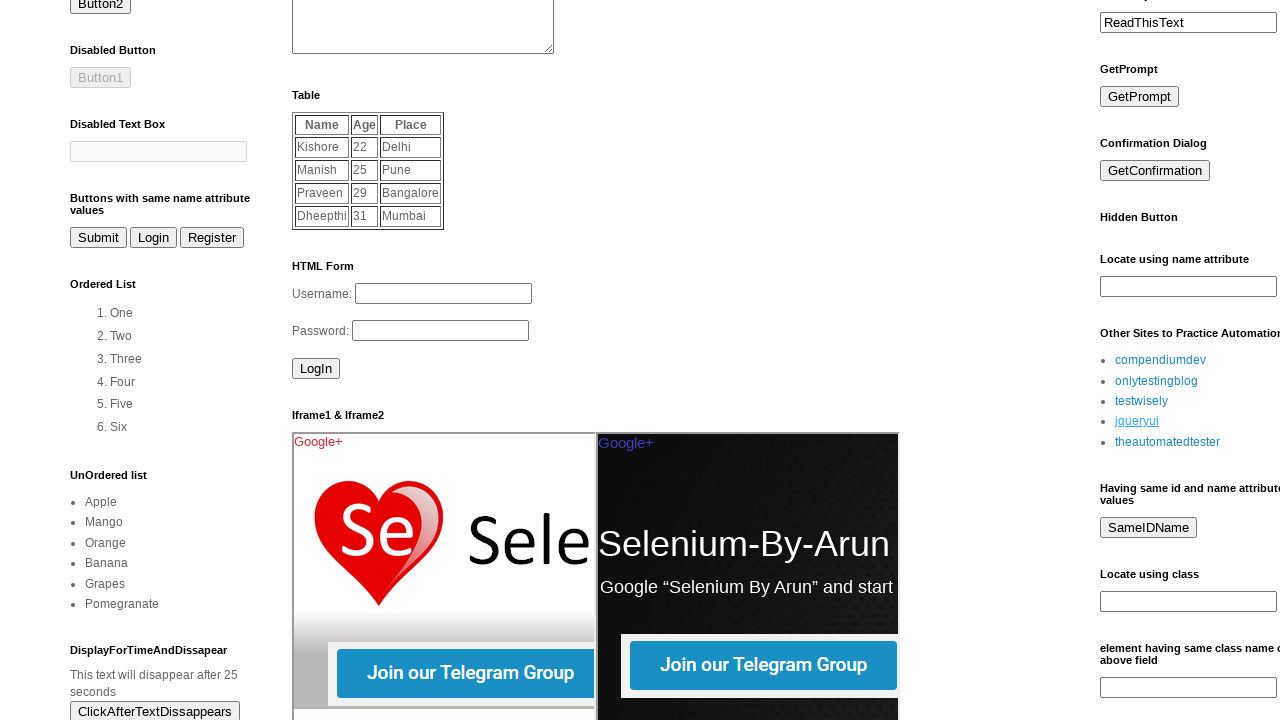

Located link 5 of 5 in LinkList1
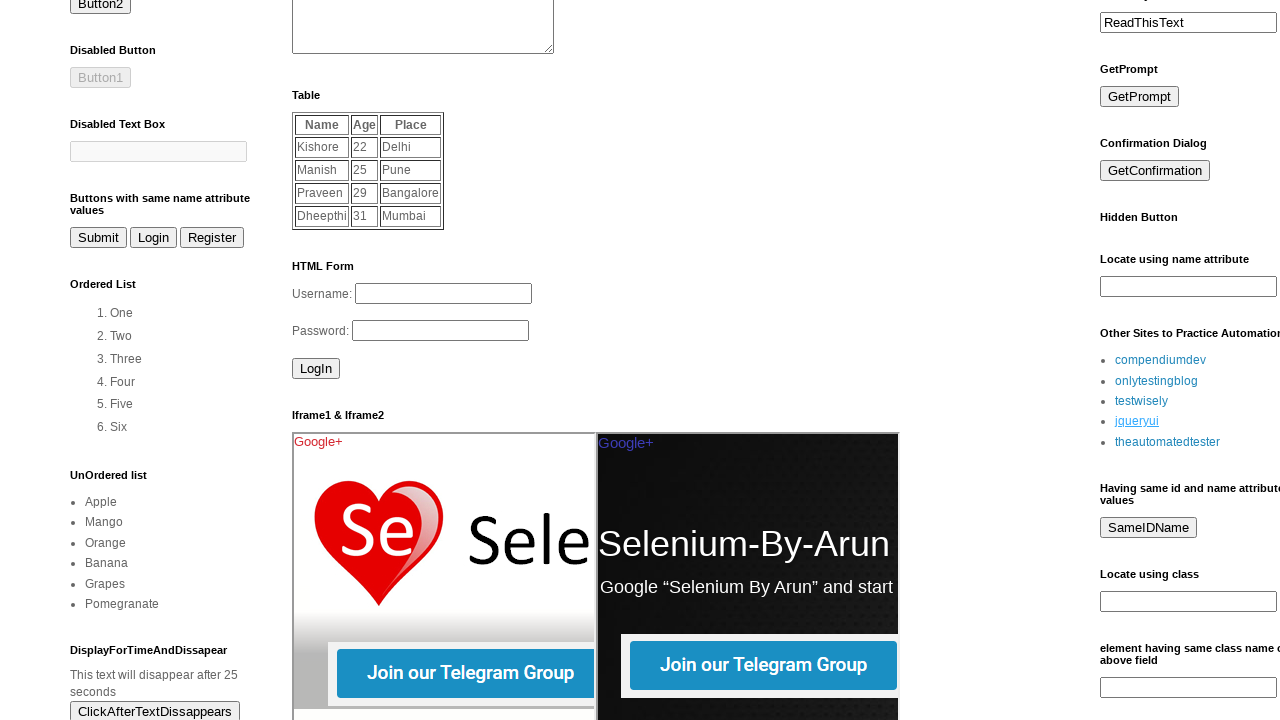

Clicked link 5 at (1168, 442) on div#LinkList1 a >> nth=4
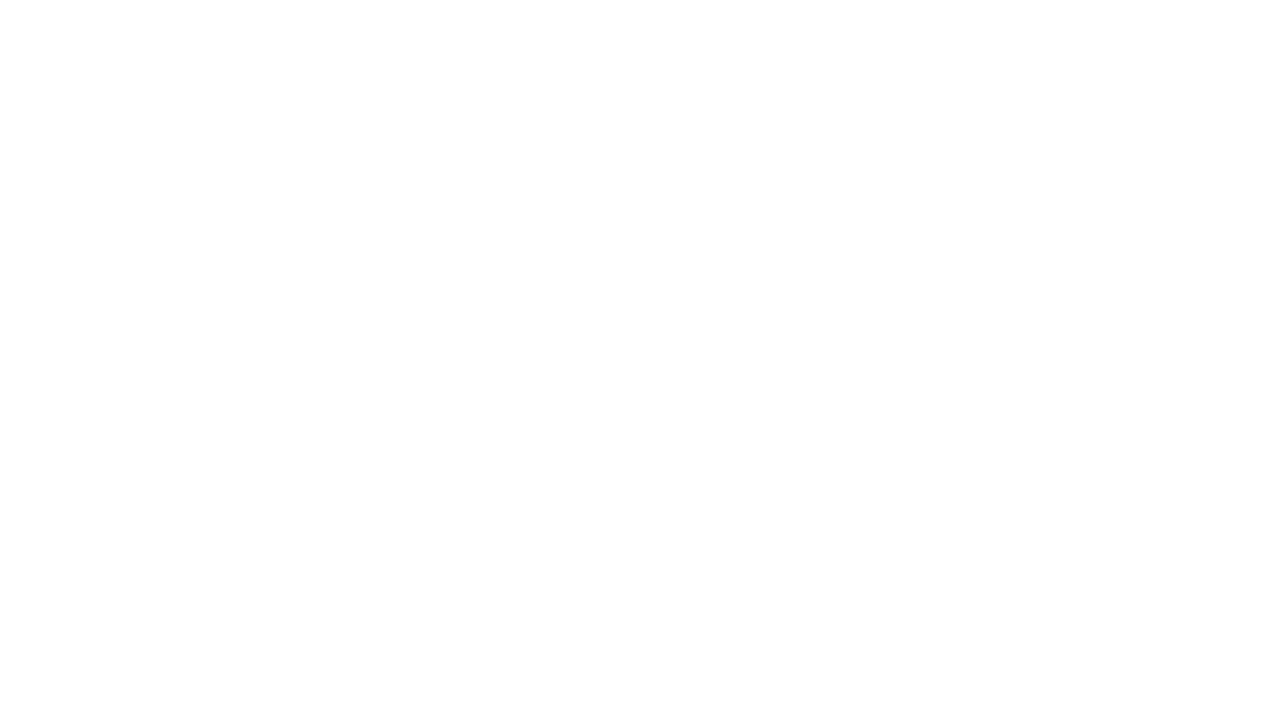

Page loaded after clicking link 5
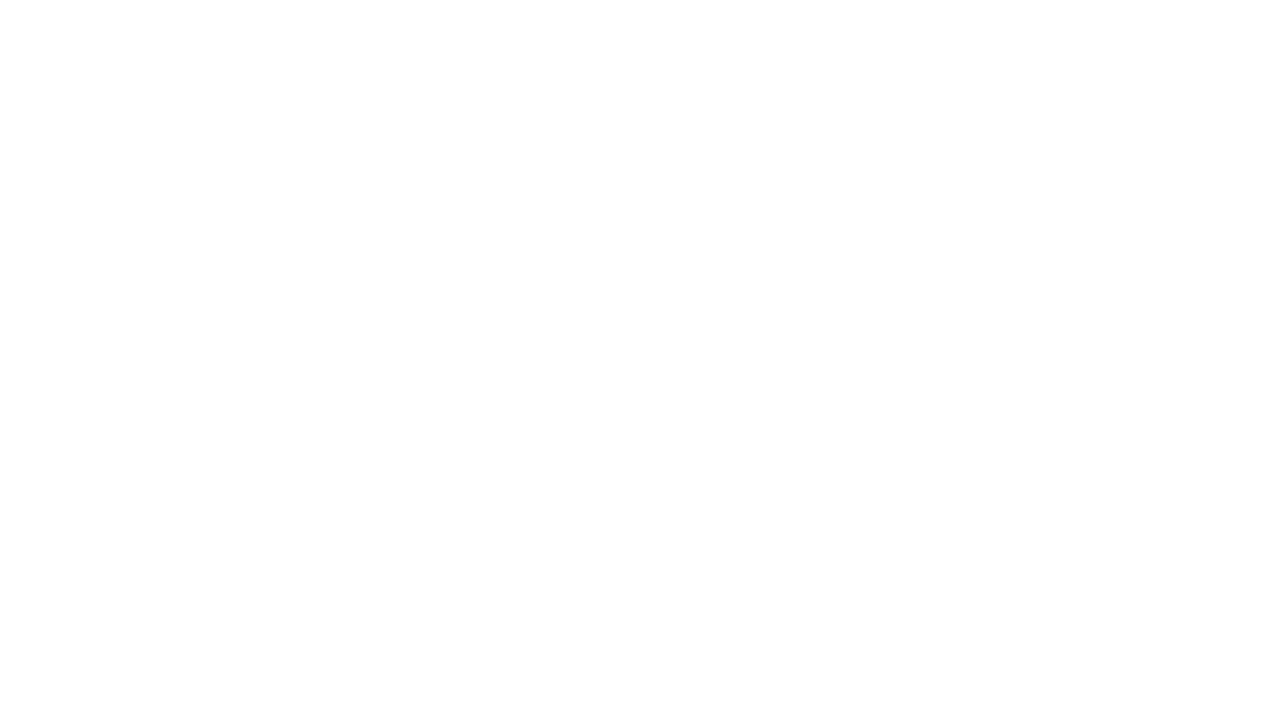

Navigated back from link 5
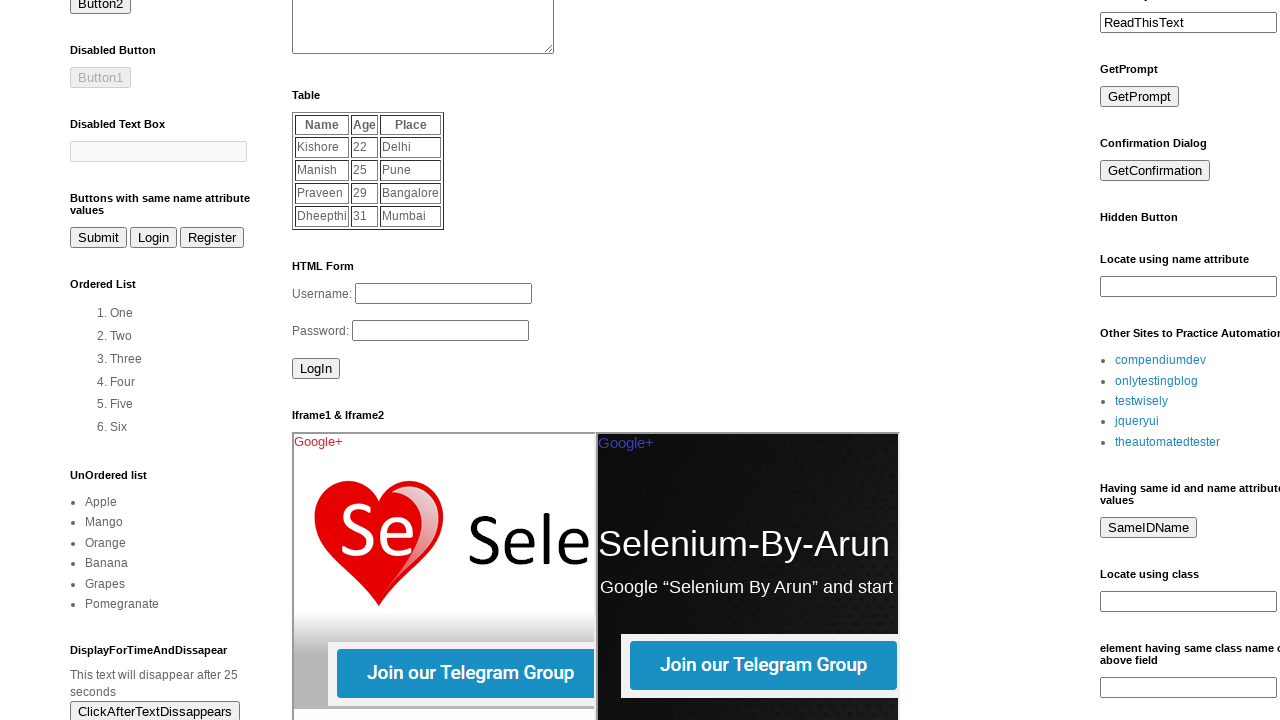

Main page reloaded after navigating back from link 5
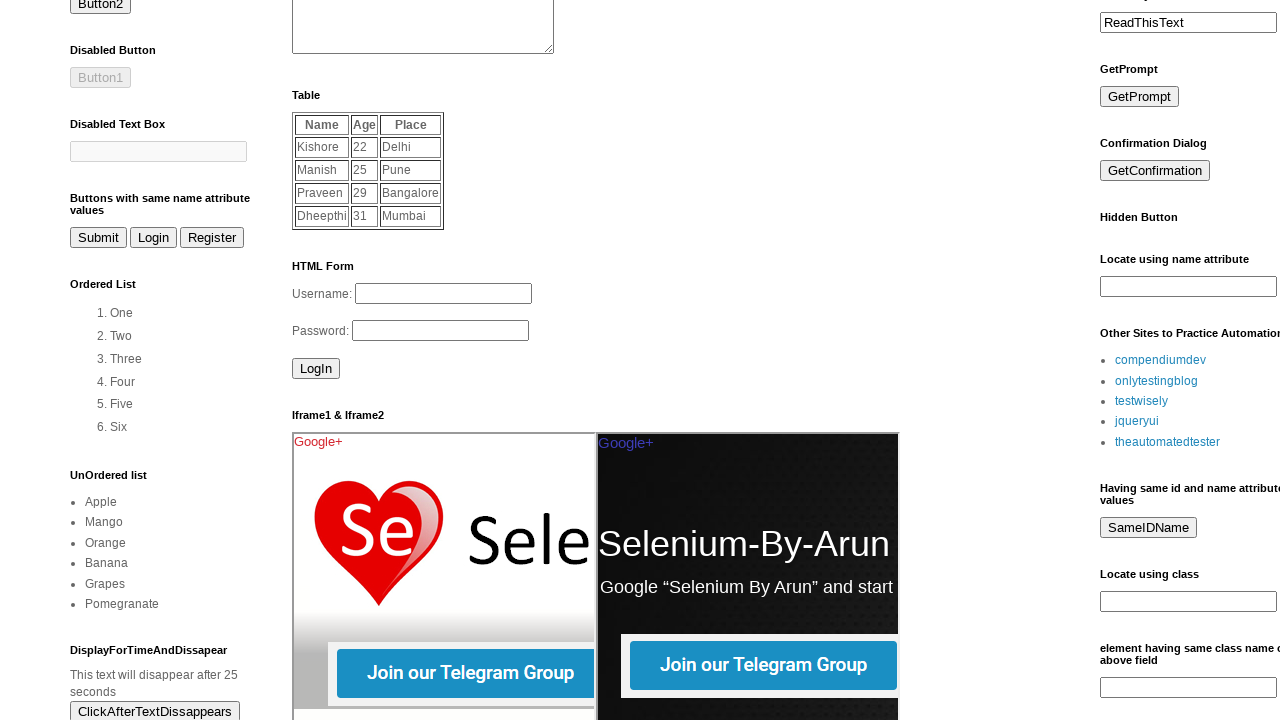

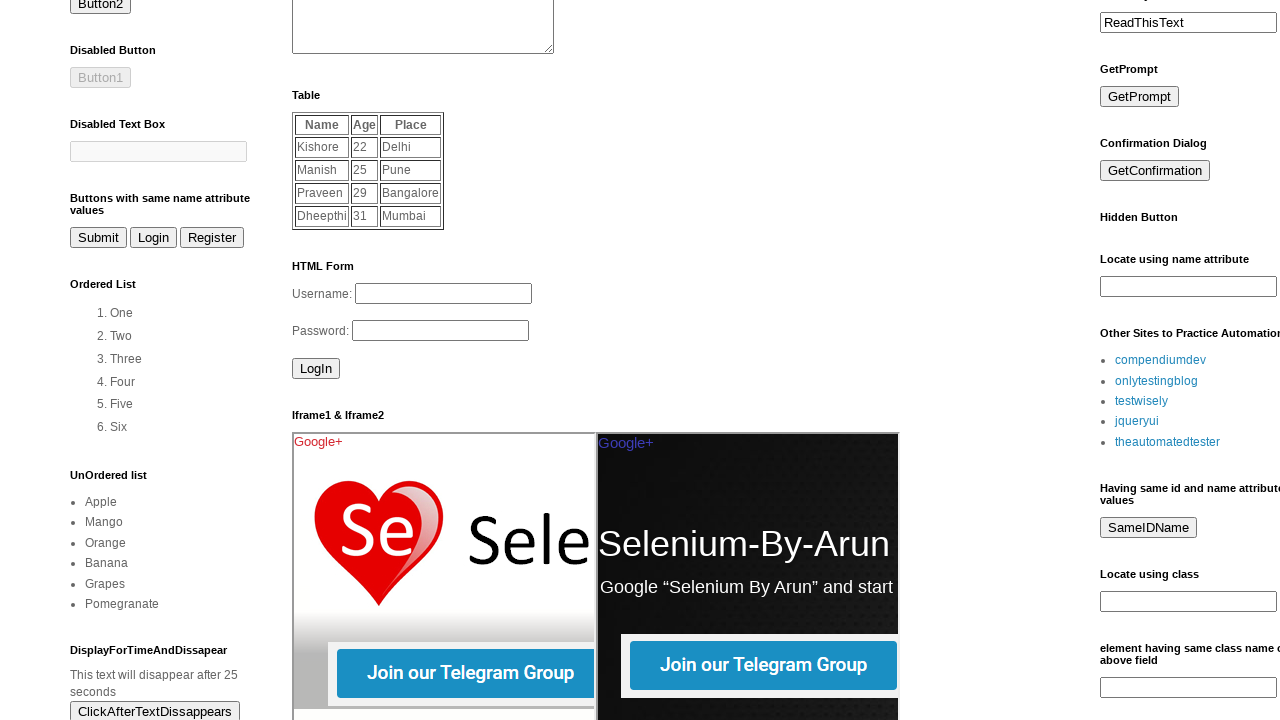